Navigates to a book website and scrolls to the bottom of the page to load all book listings

Starting URL: https://www.booksbykilo.in/new-books

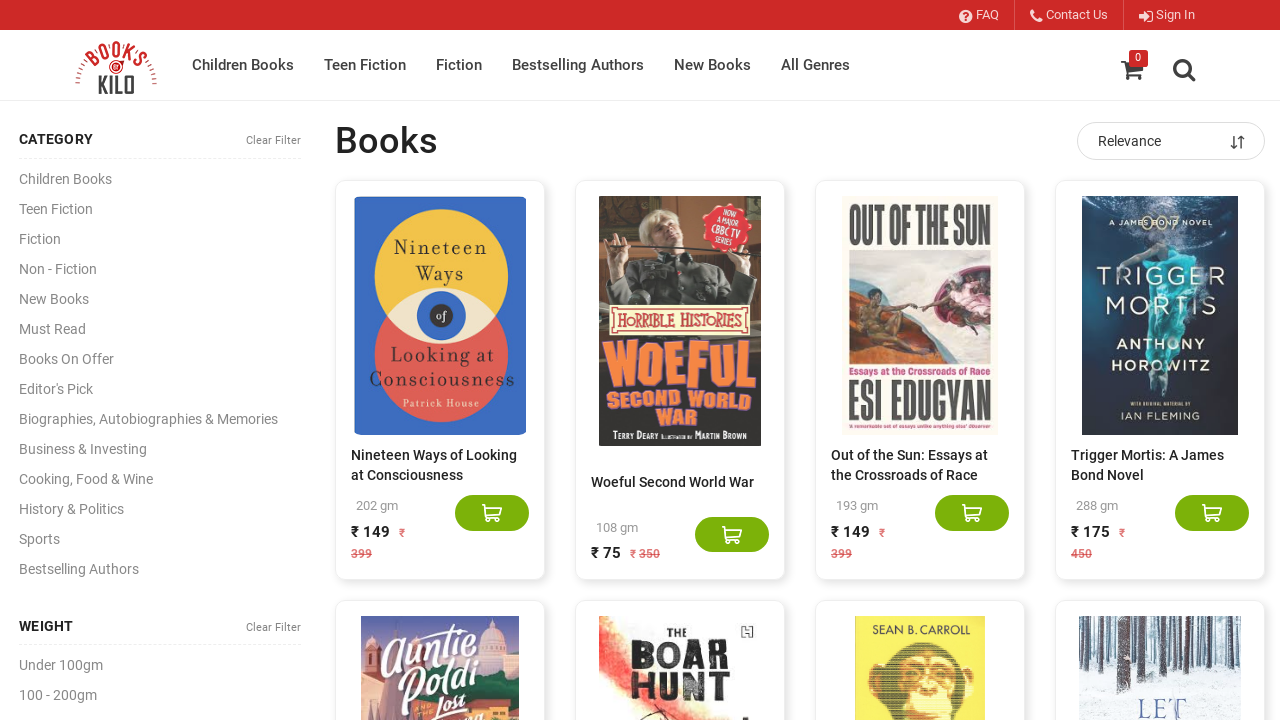

Navigated to Books by Kilo new books page
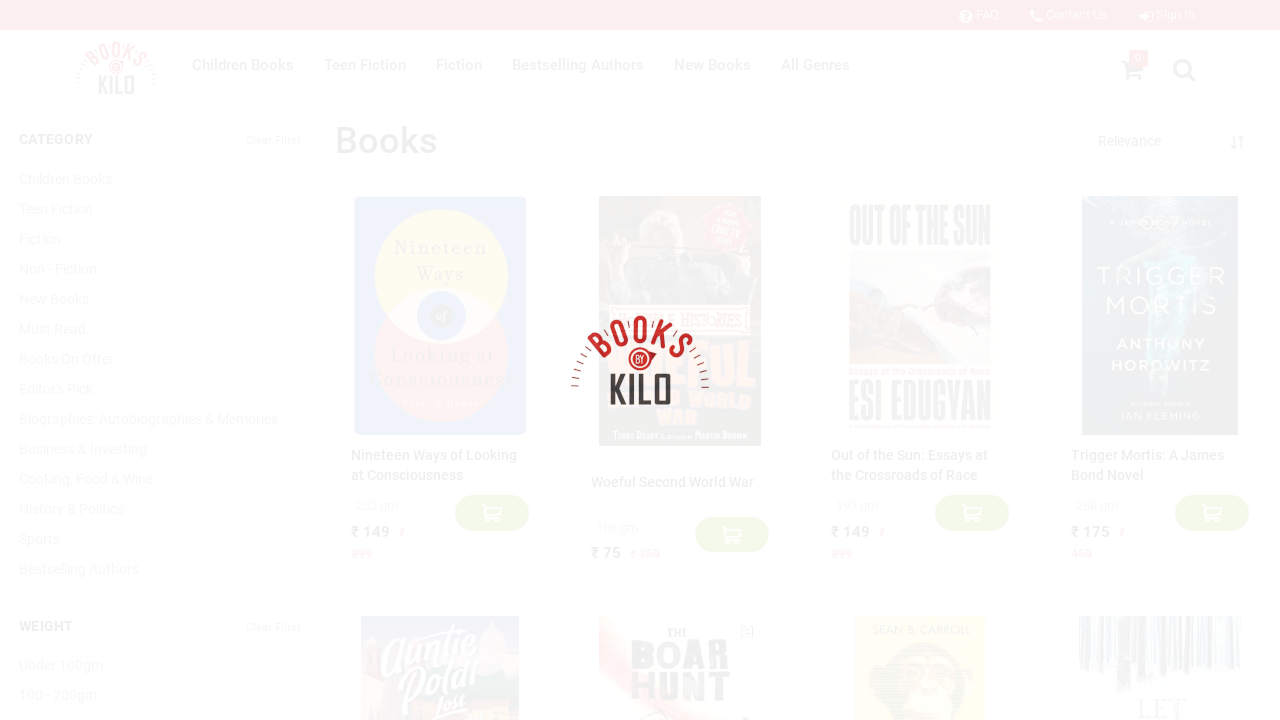

Scrolled to bottom of page to load all book listings
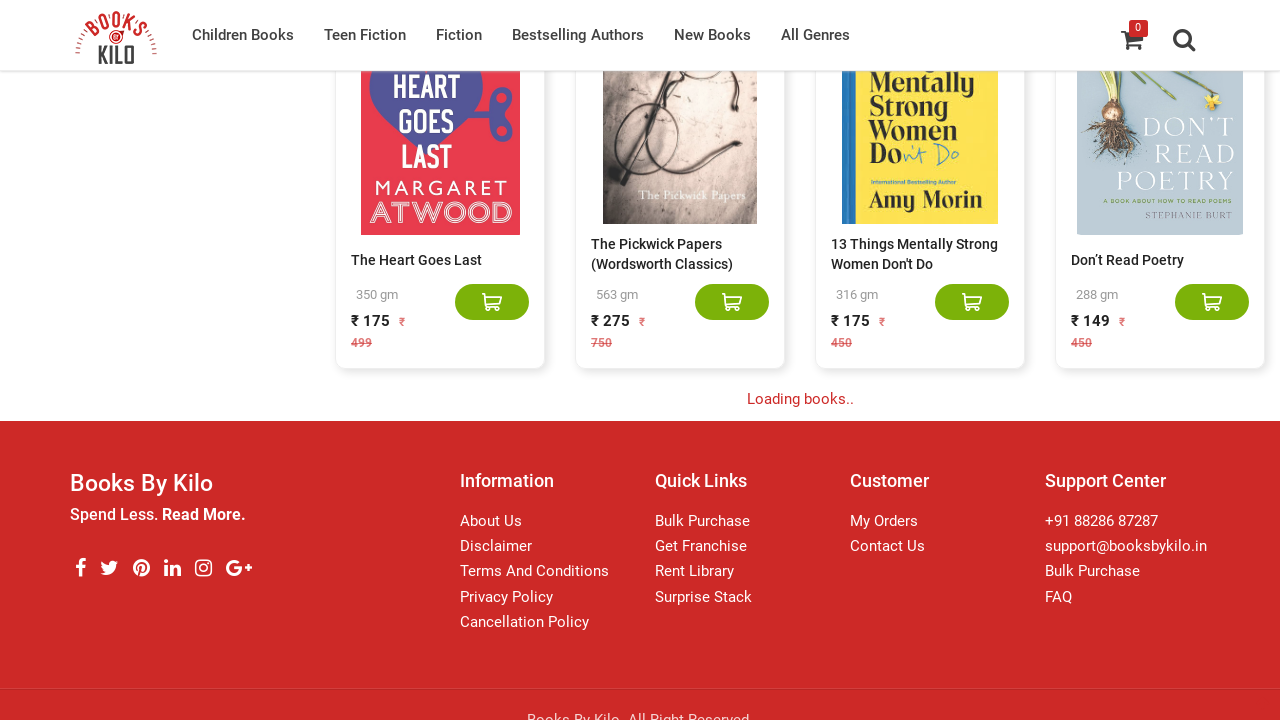

Waited 3 seconds for content to load
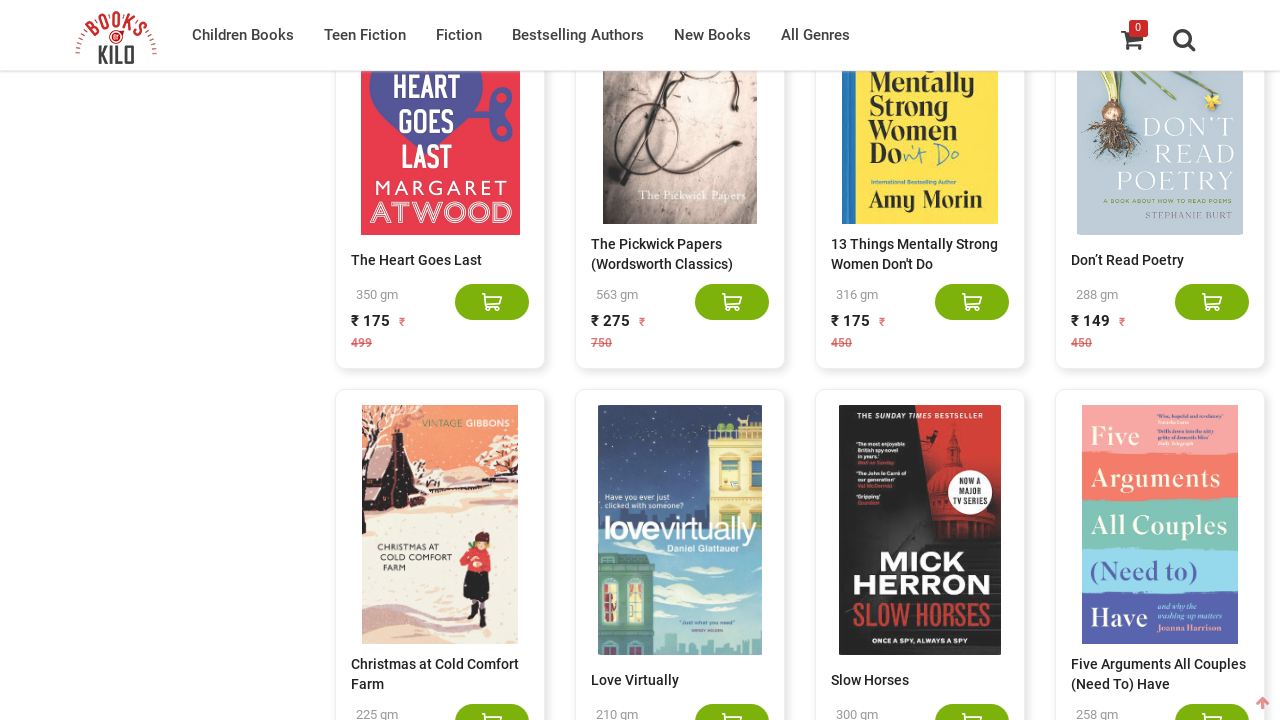

Book elements loaded and visible in products div
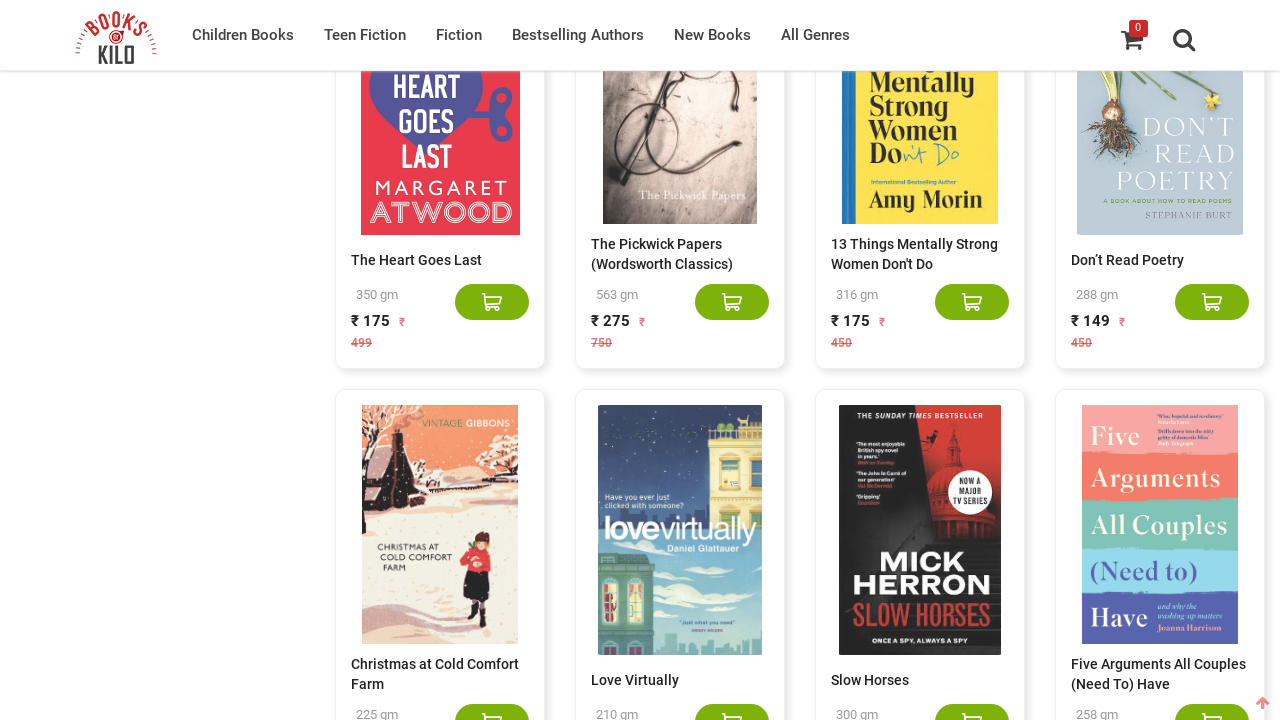

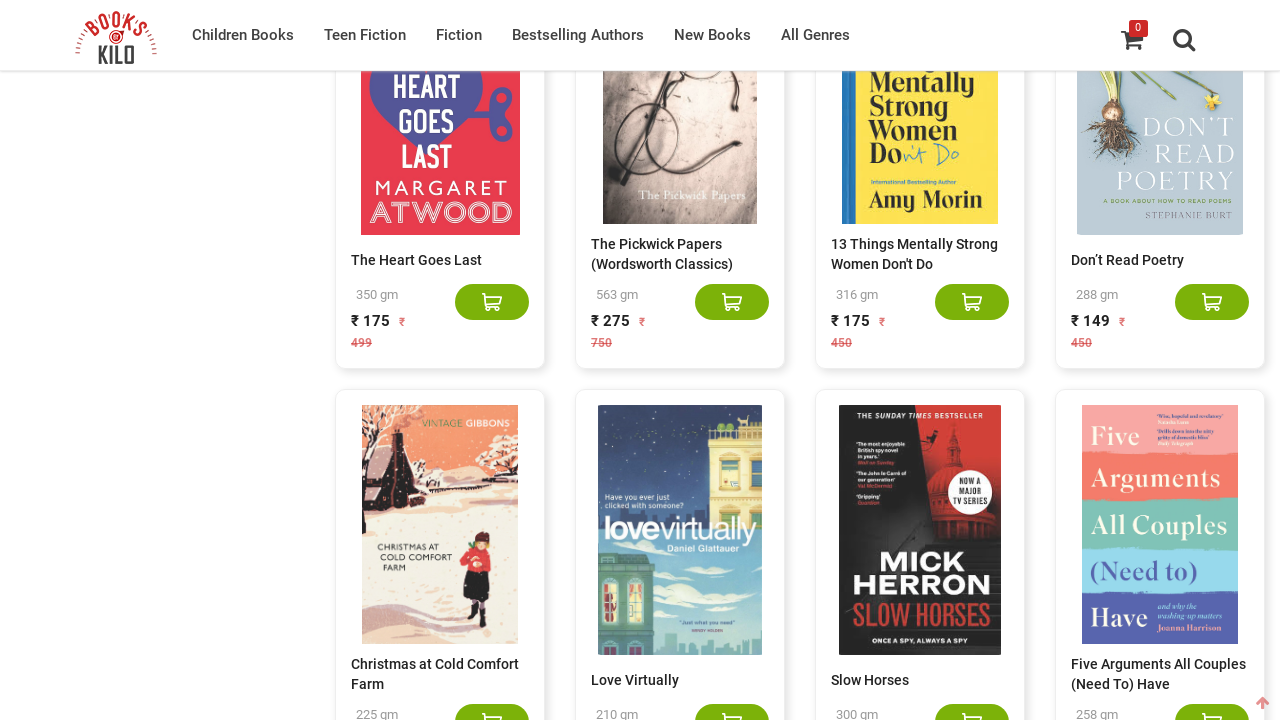